Tests right-click functionality on a button element using context click action

Starting URL: https://demoqa.com/buttons

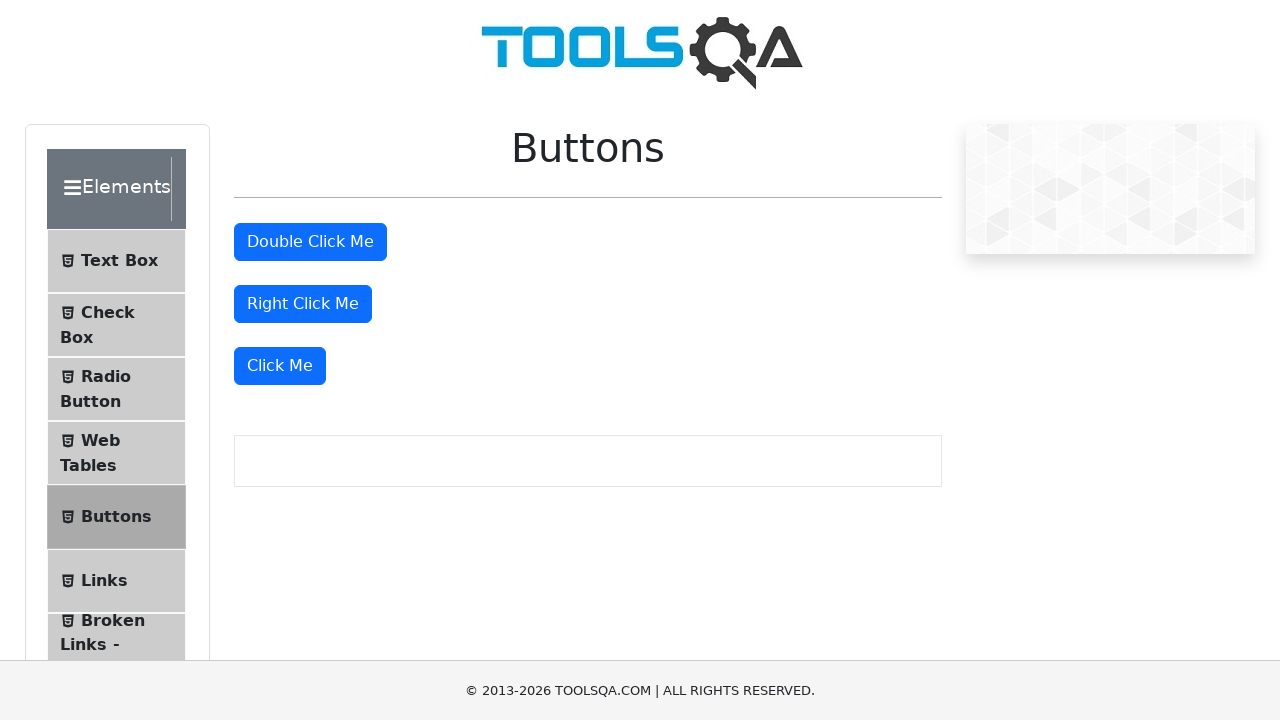

Located right-click button element with ID 'rightClickBtn'
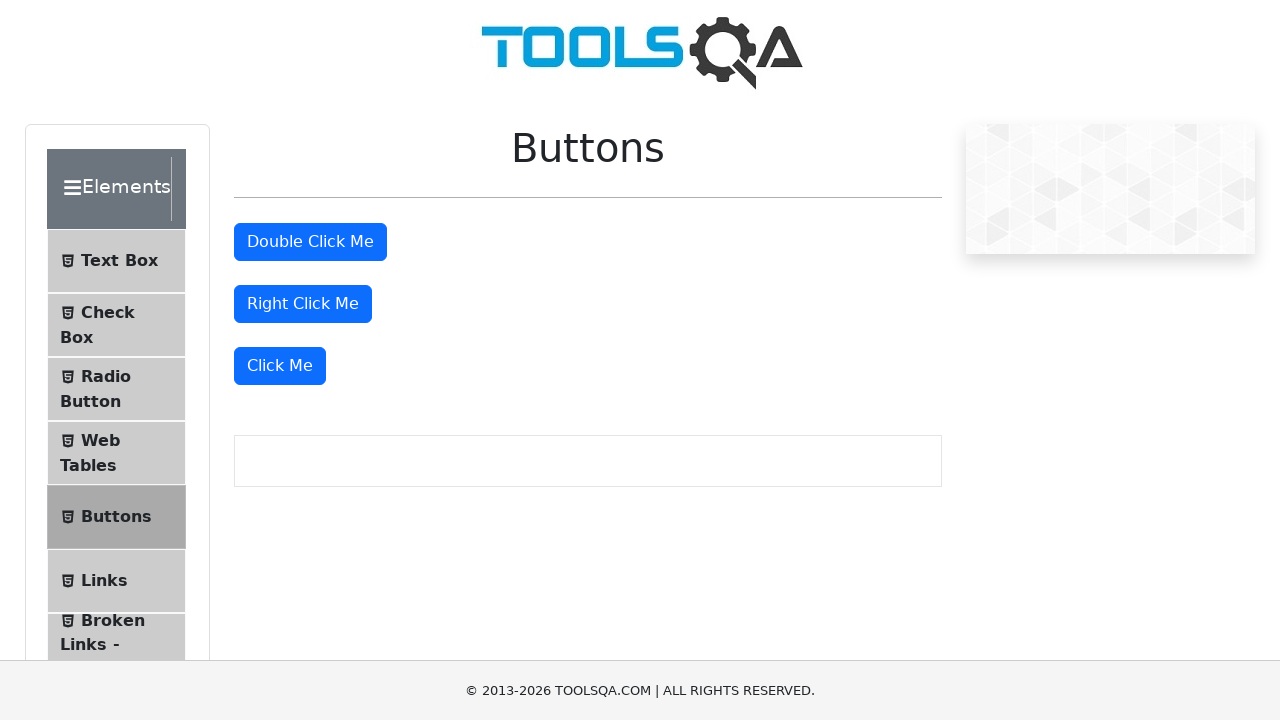

Performed right-click (context click) action on the button at (303, 304) on #rightClickBtn
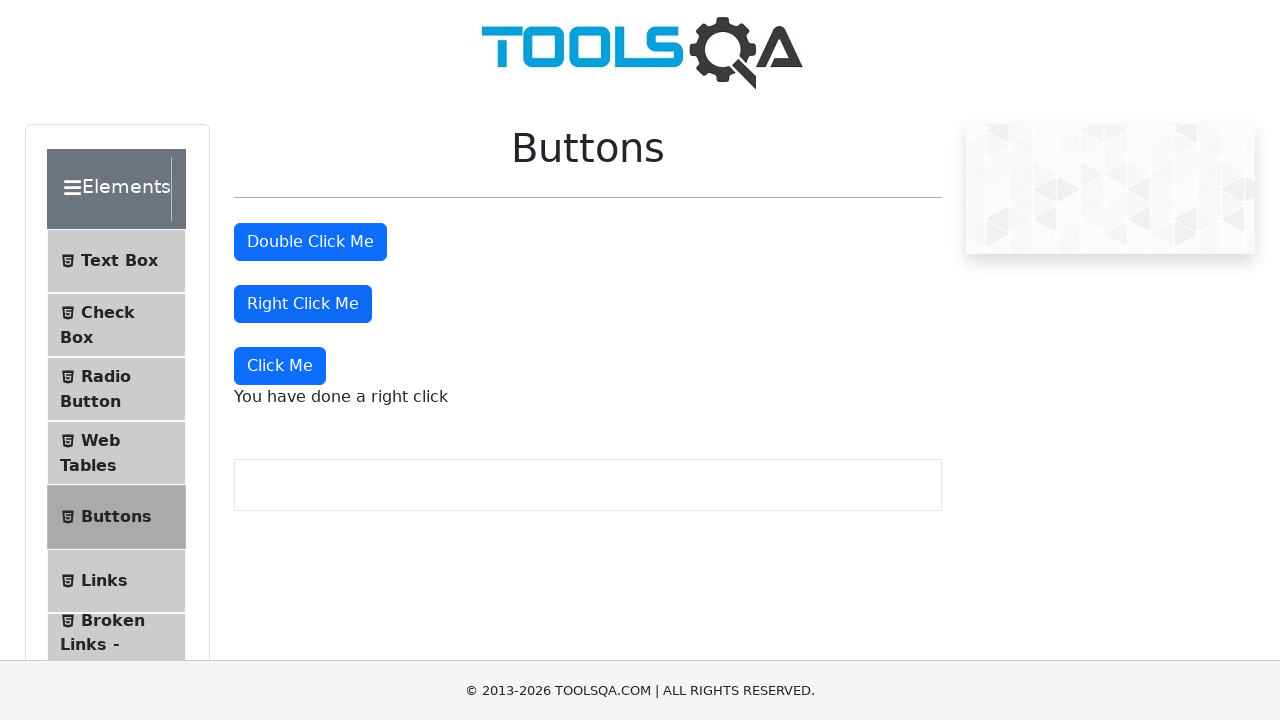

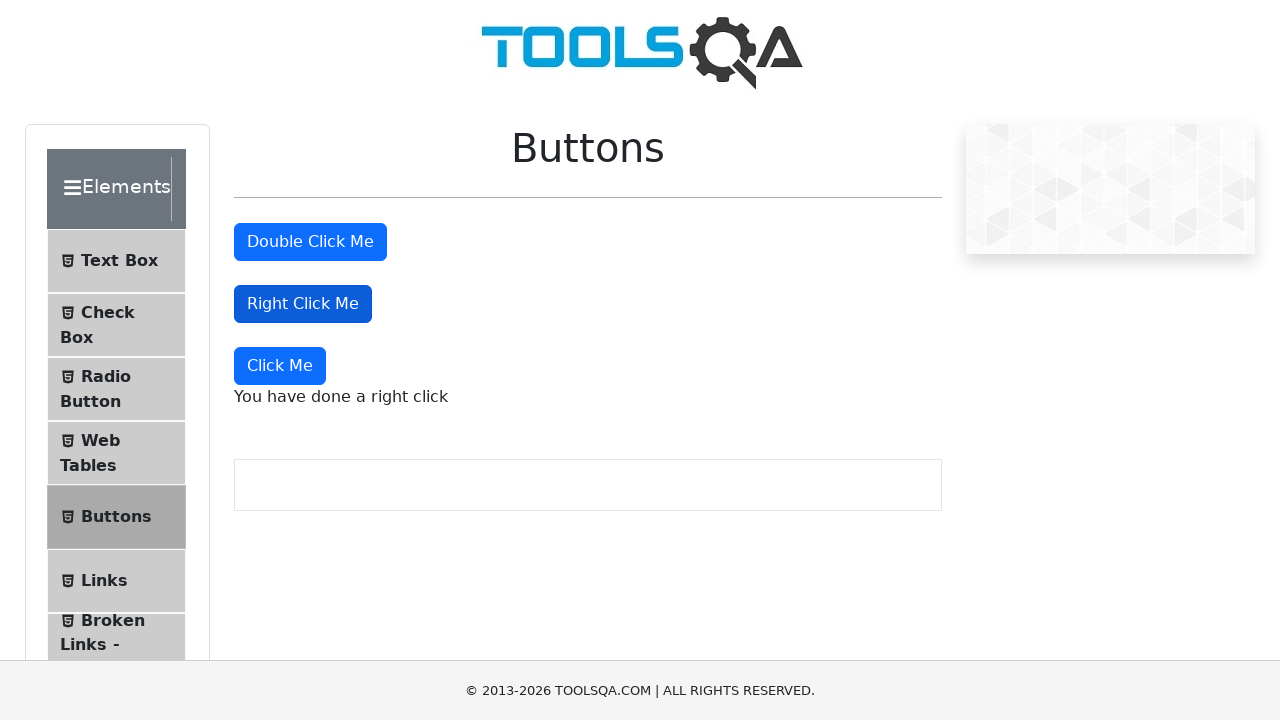